Fills a text field with automated test text and verifies the input value

Starting URL: https://seleniumbase.io/demo_page

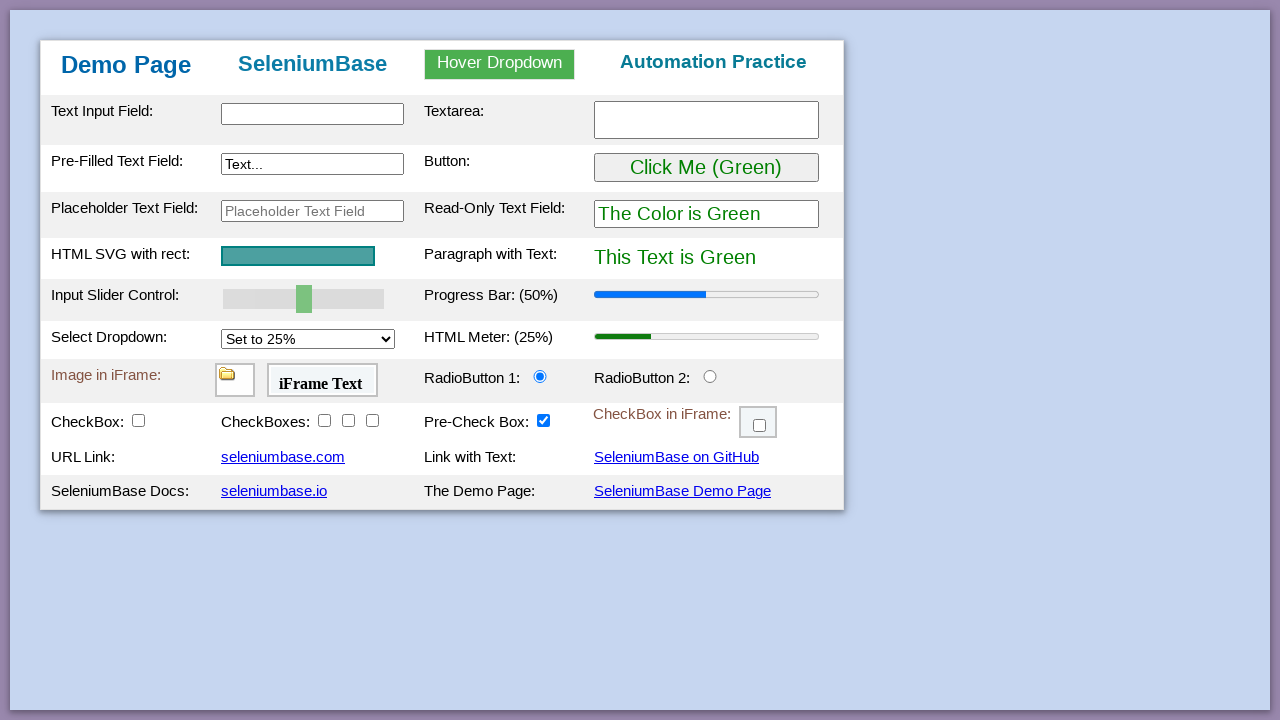

Filled text input field with 'Automatisierter Test' on #myTextInput
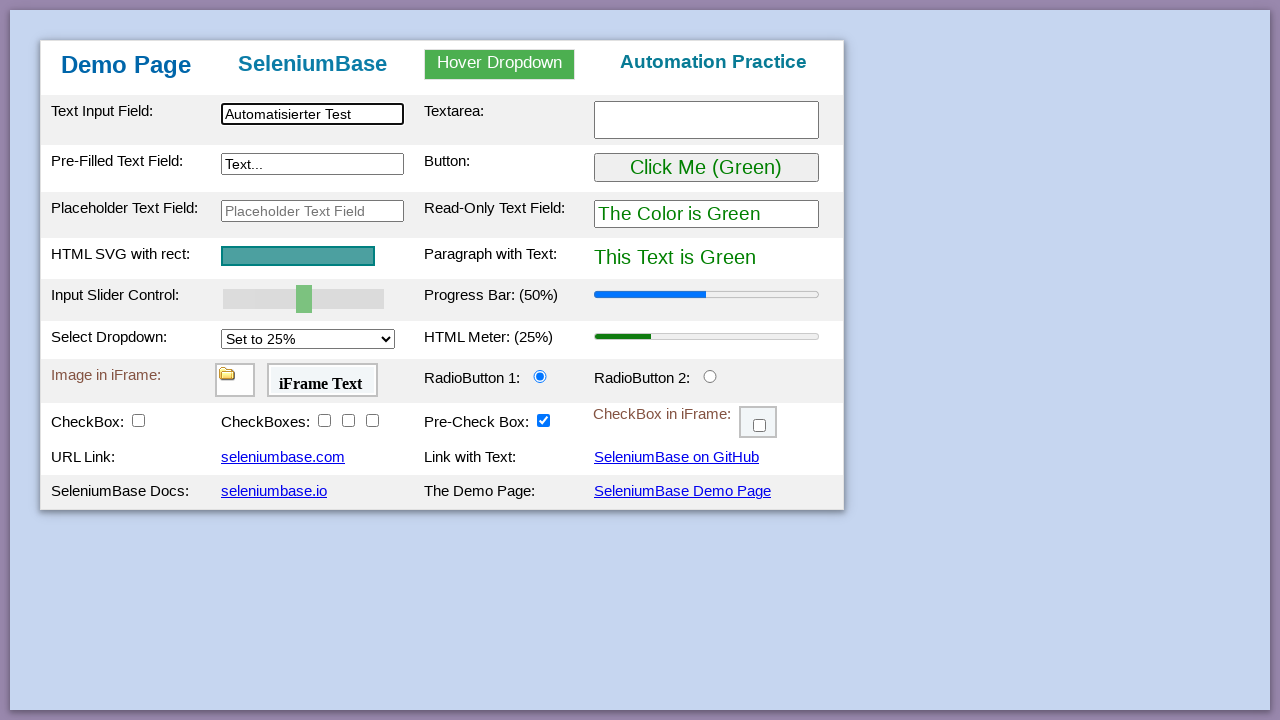

Verified that text input field contains 'Automatisierter Test'
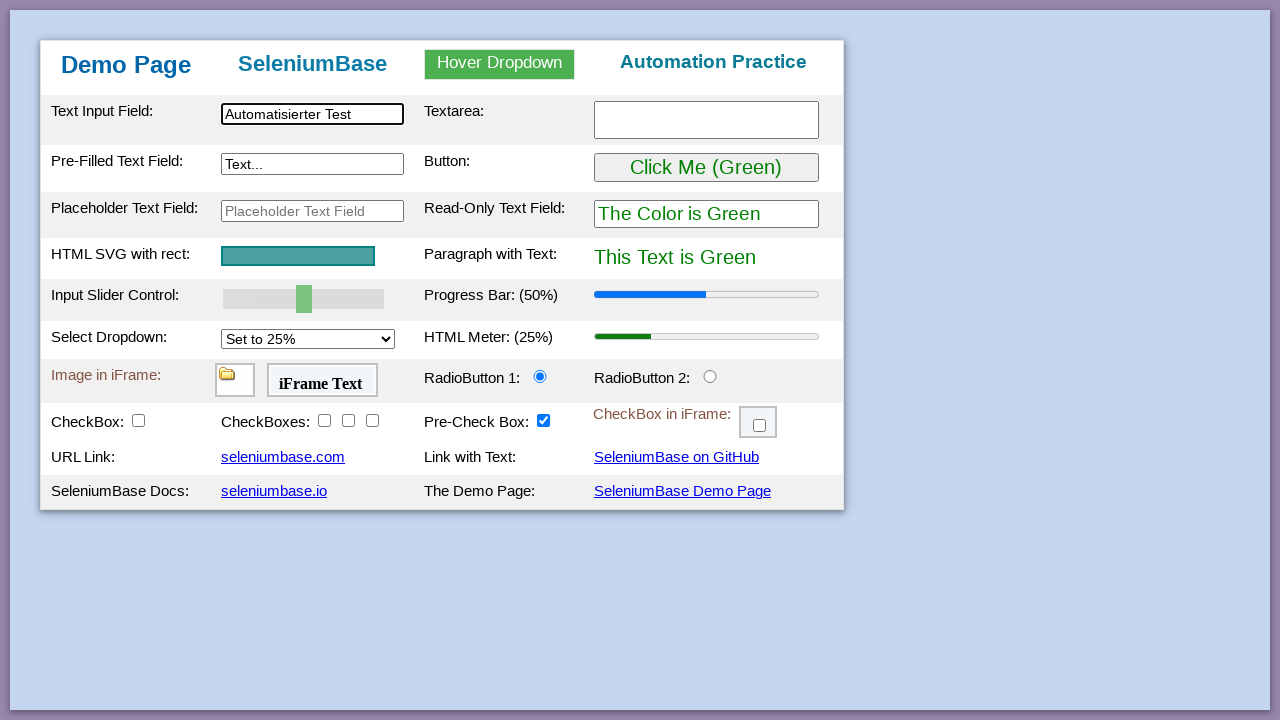

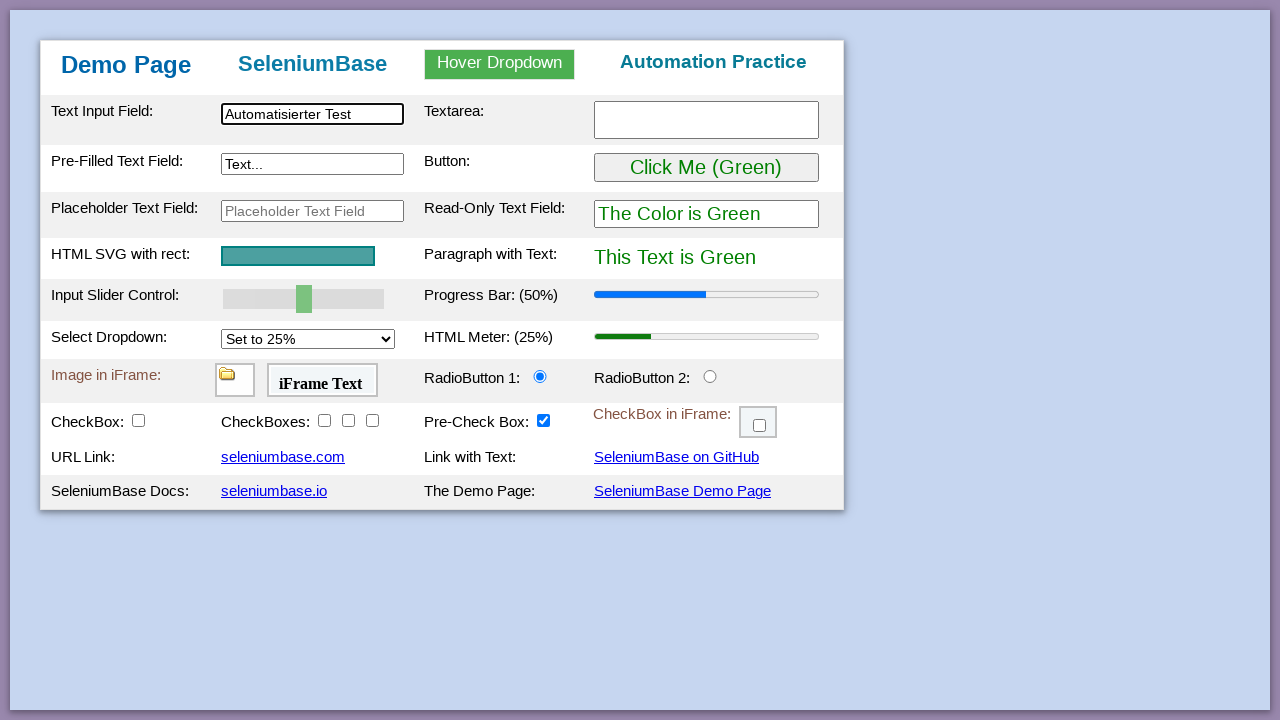